Tests e-commerce add-to-cart functionality by finding a product containing "Cucumber" in its name and clicking the ADD TO CART button for that product.

Starting URL: https://rahulshettyacademy.com/seleniumPractise/

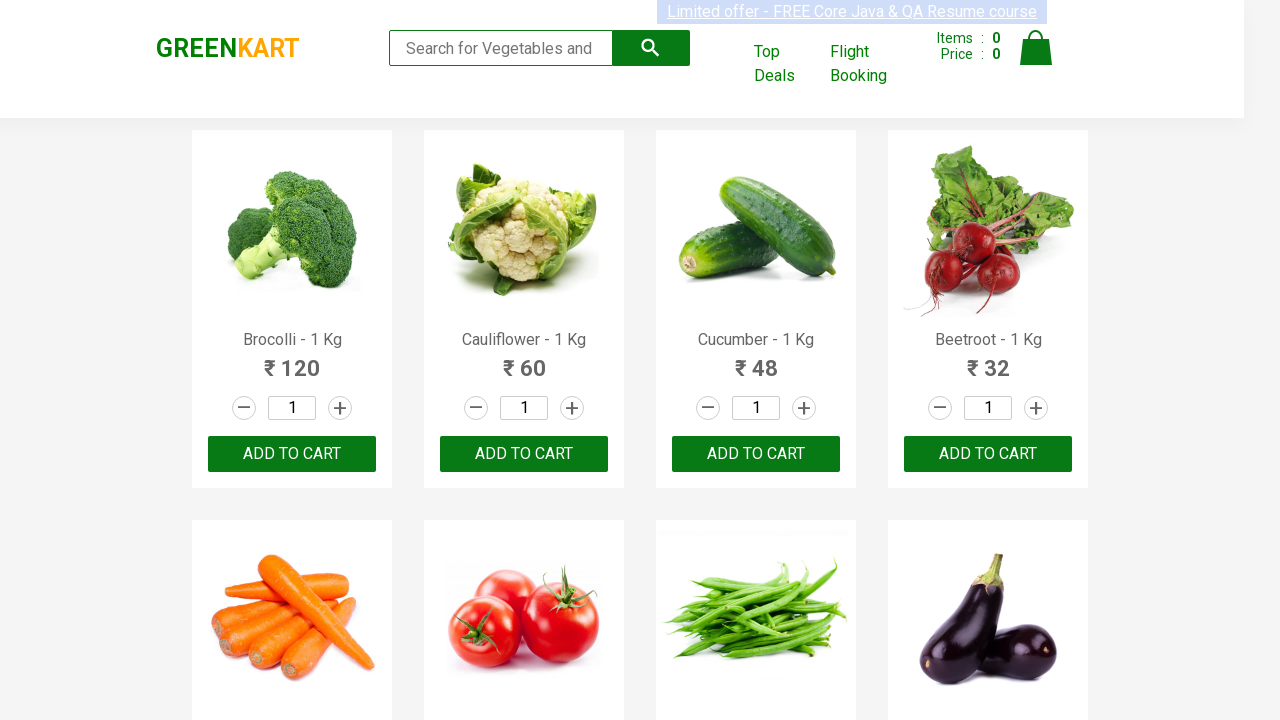

Waited for product names to load
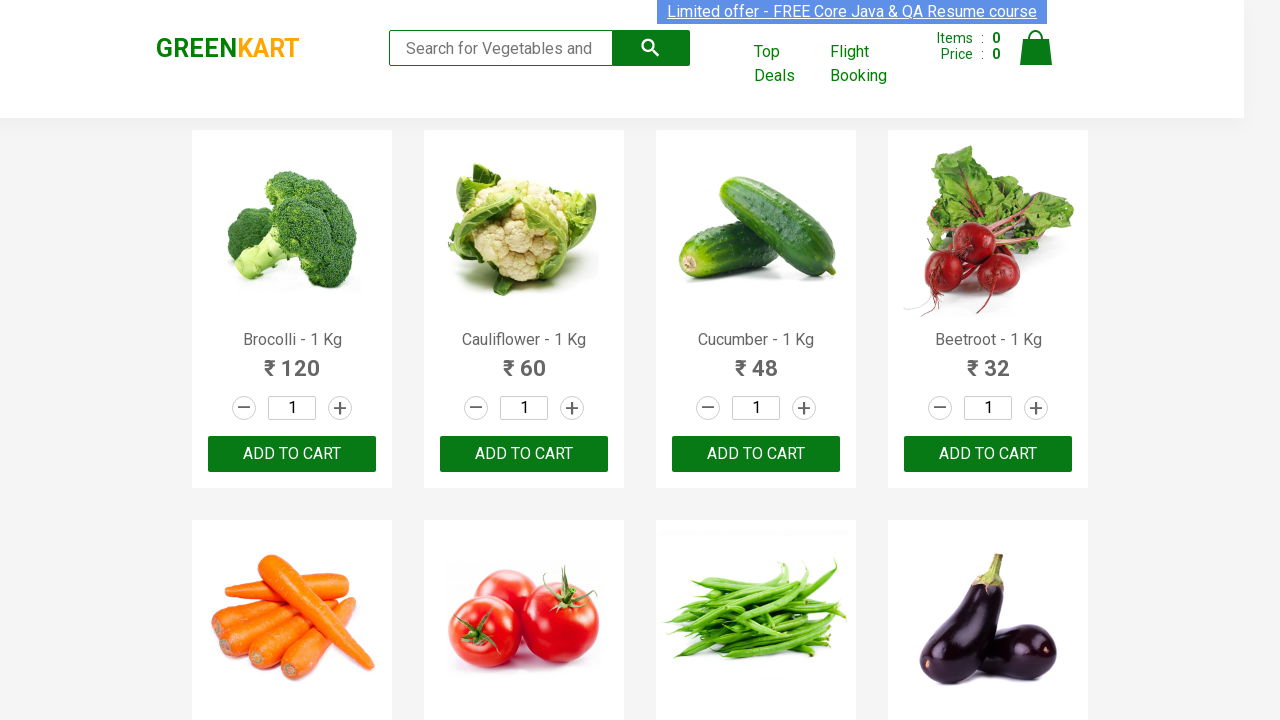

Retrieved all product name elements
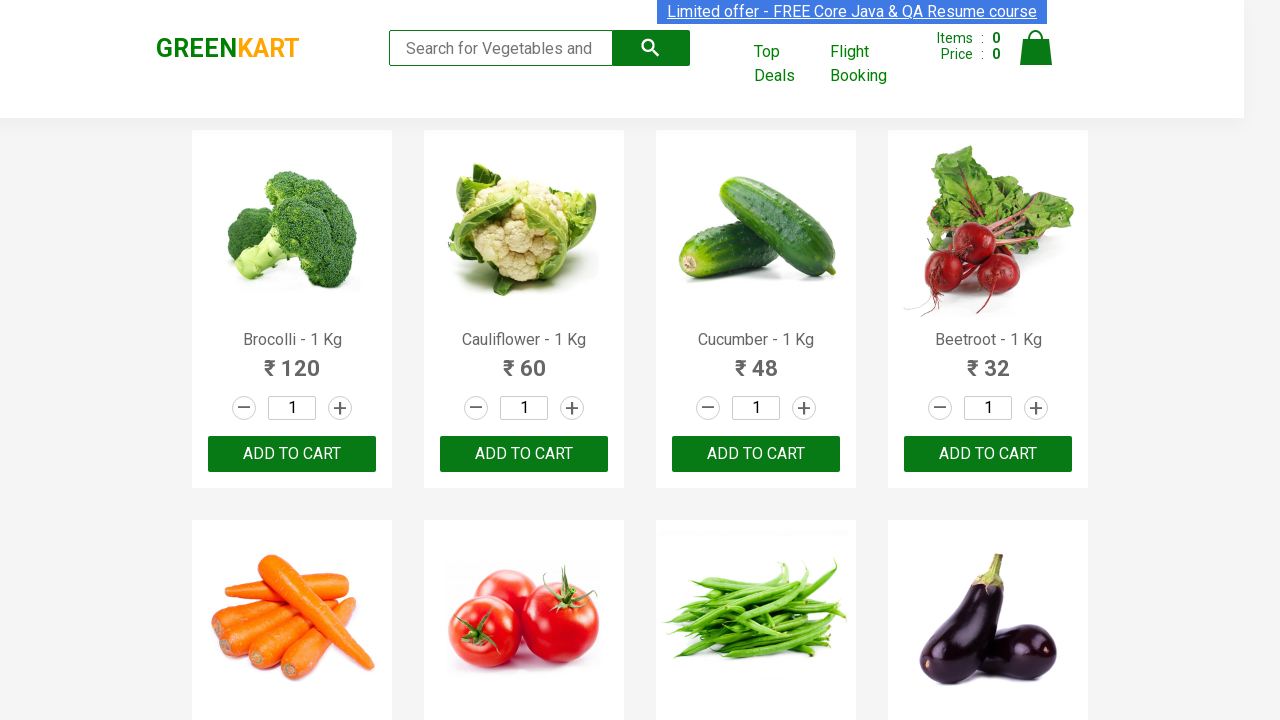

Found product containing 'Cucumber' (Cucumber - 1 Kg) and clicked ADD TO CART button at (756, 454) on xpath=//button[text()='ADD TO CART'] >> nth=2
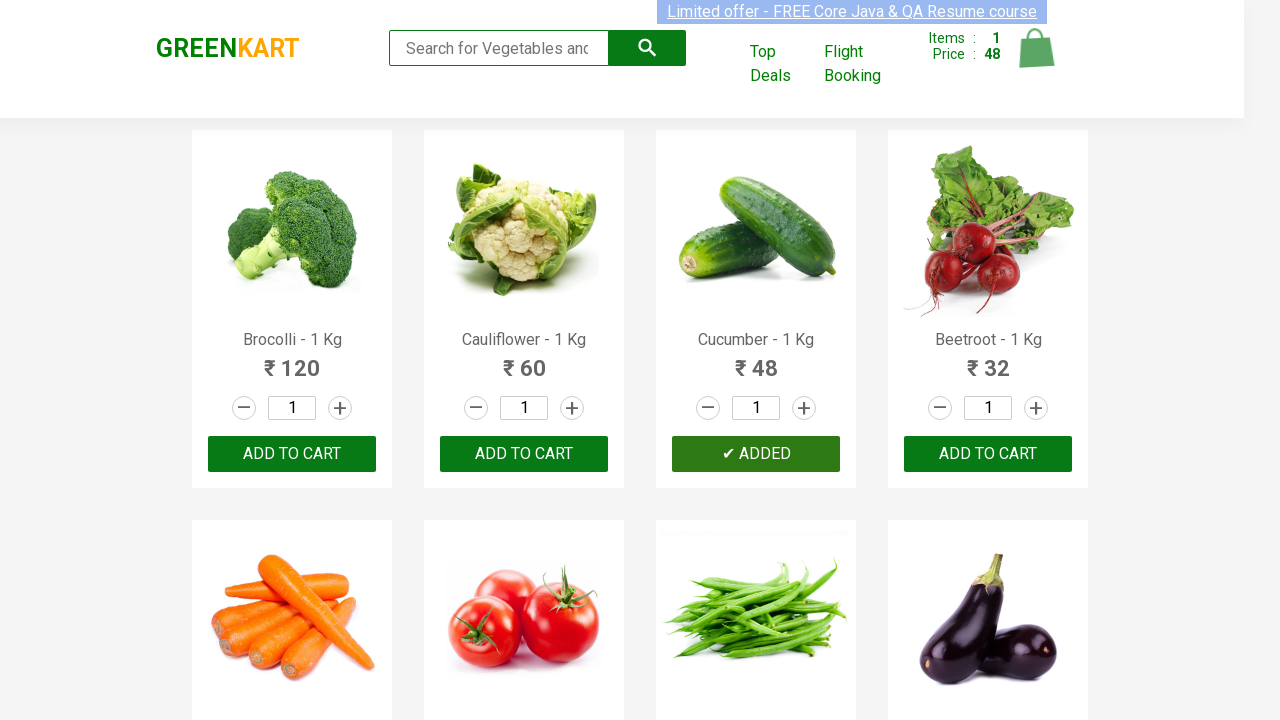

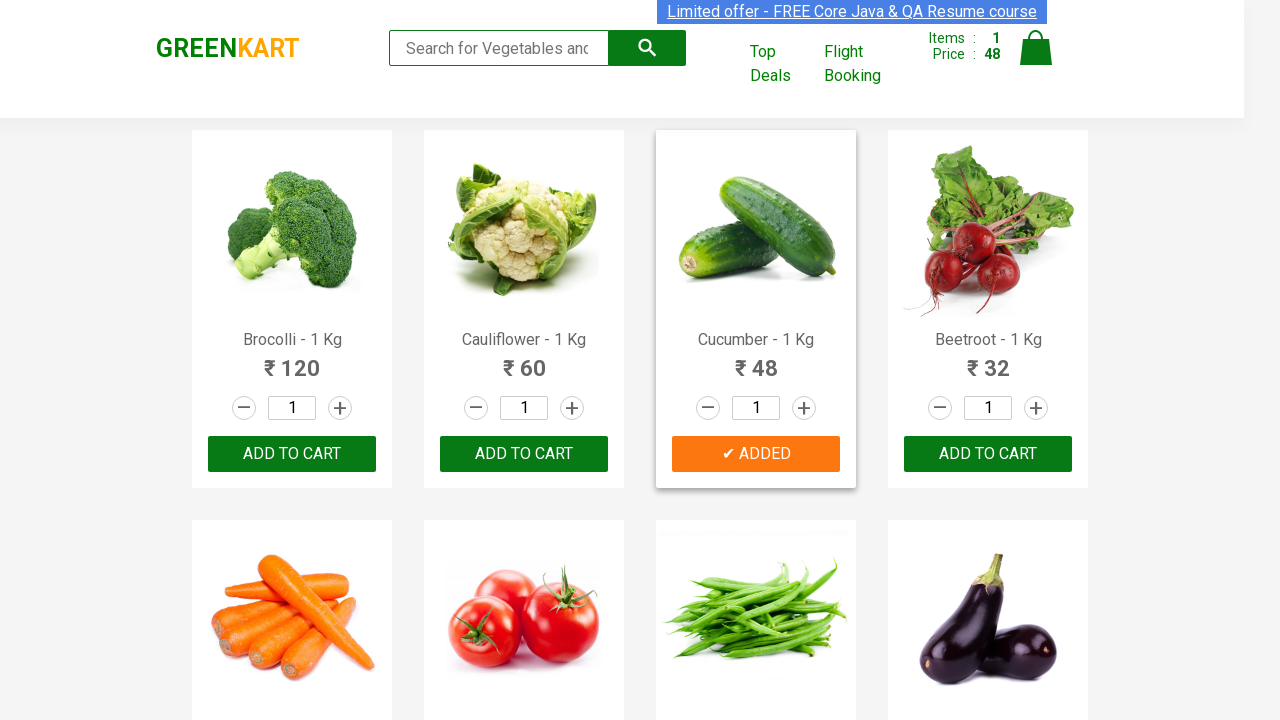